Fills out a practice form on Techlistic website by entering personal information, selecting options for gender, experience, profession, tools, and location, then submits the form

Starting URL: https://www.techlistic.com/p/selenium-practice-form.html

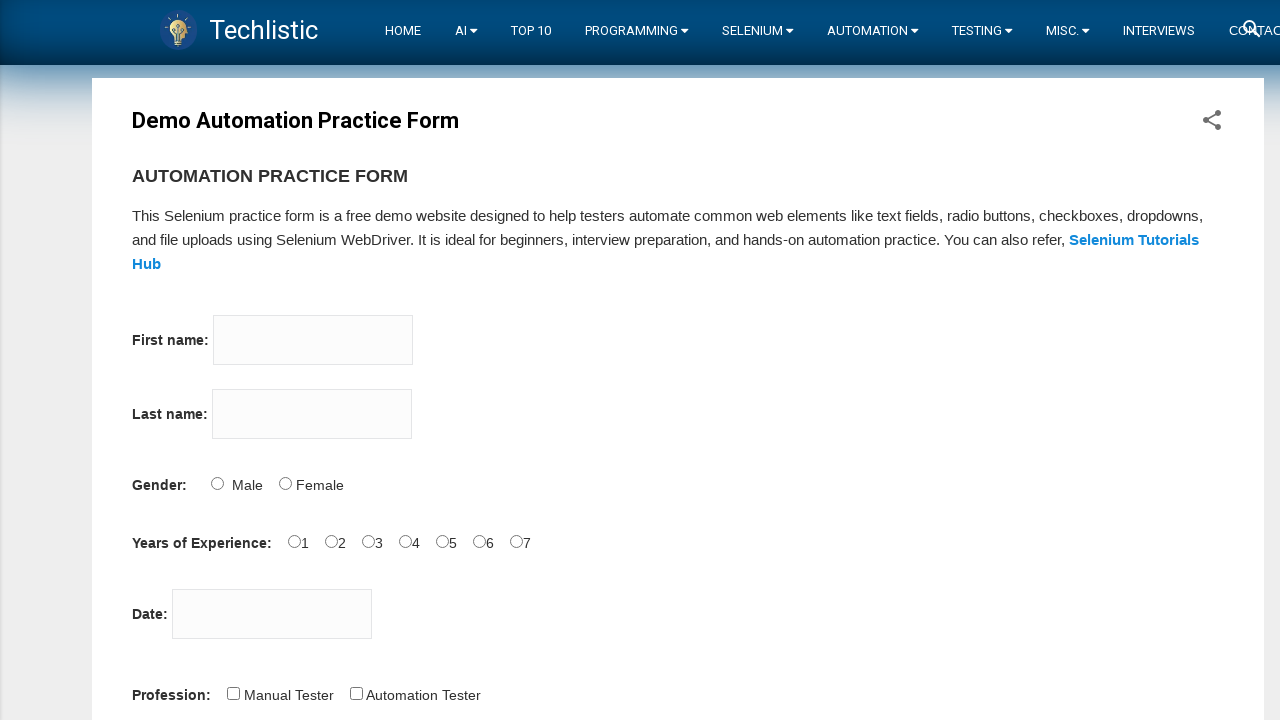

Scrolled down 350px to make form visible
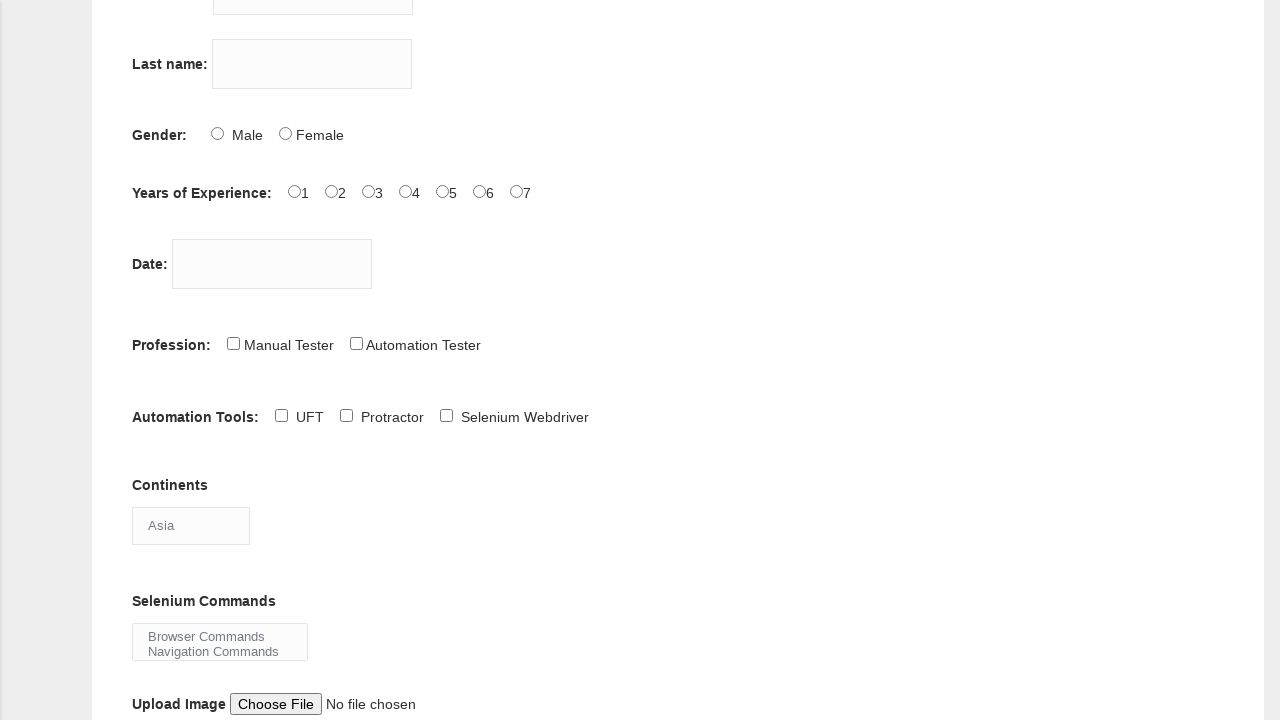

Filled first name field with 'Reka' on input[name='firstname']
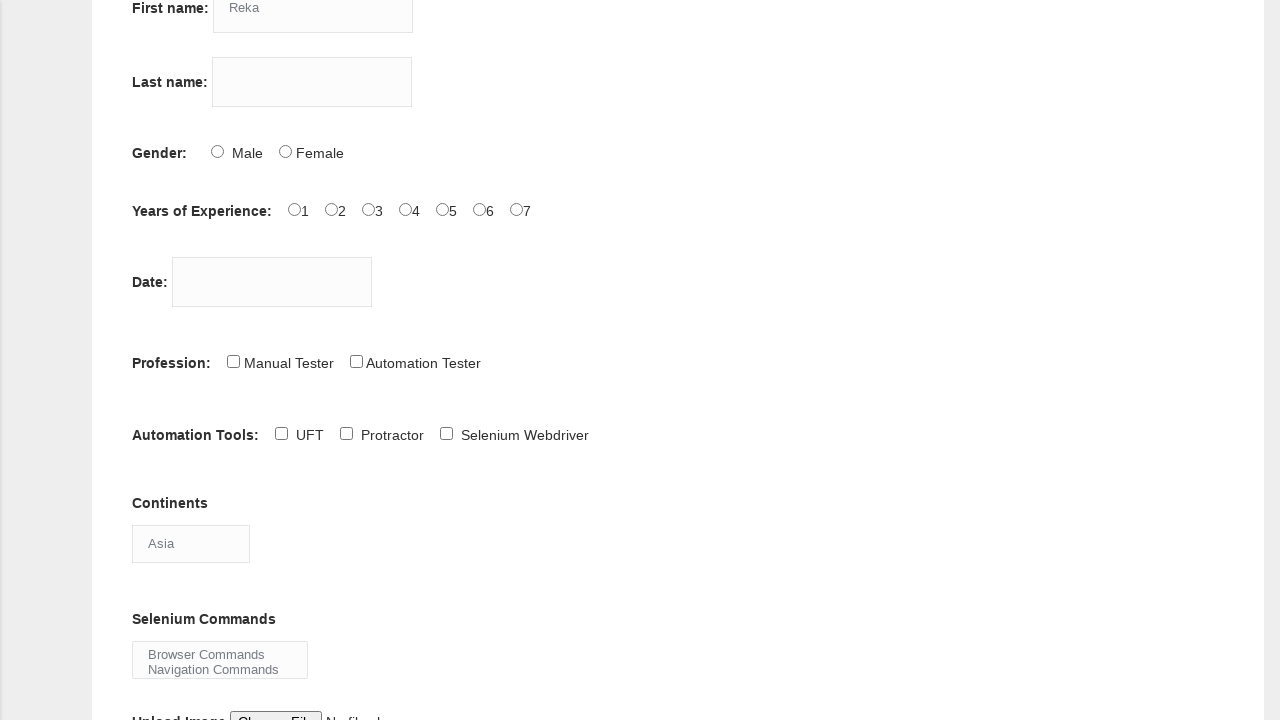

Filled last name field with 'NV' on input[name='lastname']
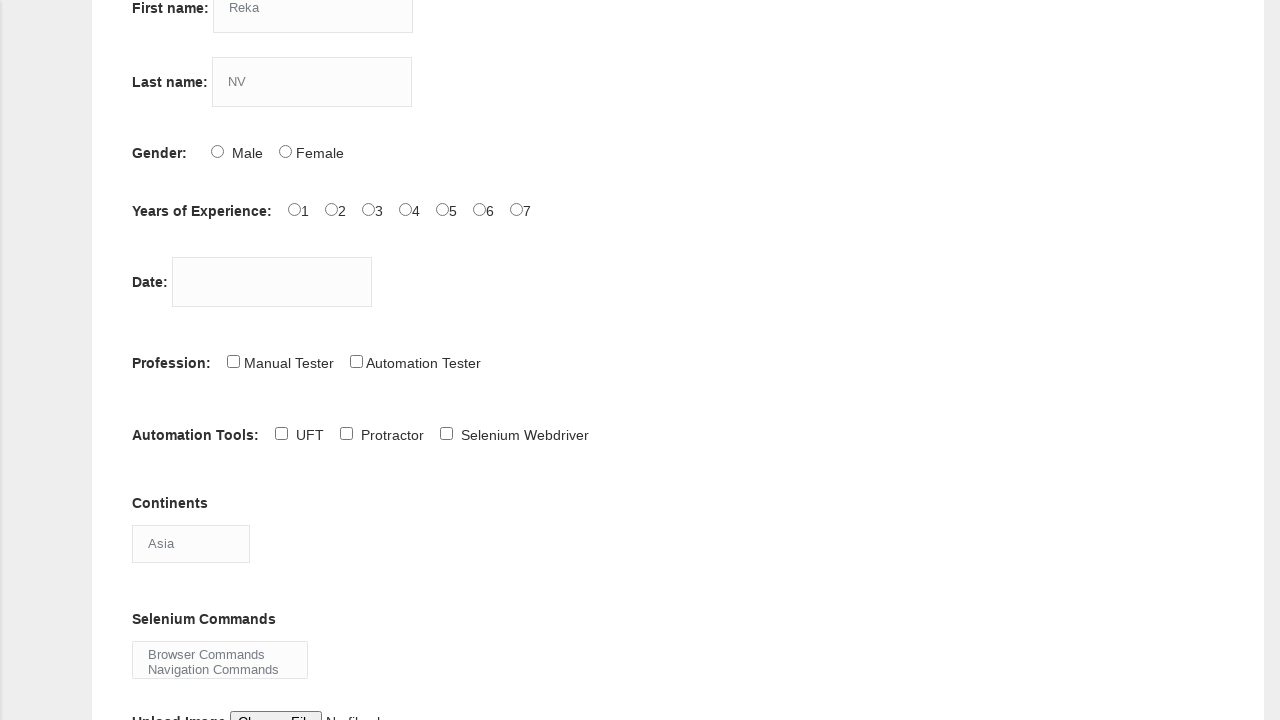

Selected Female gender option at (285, 151) on #sex-1
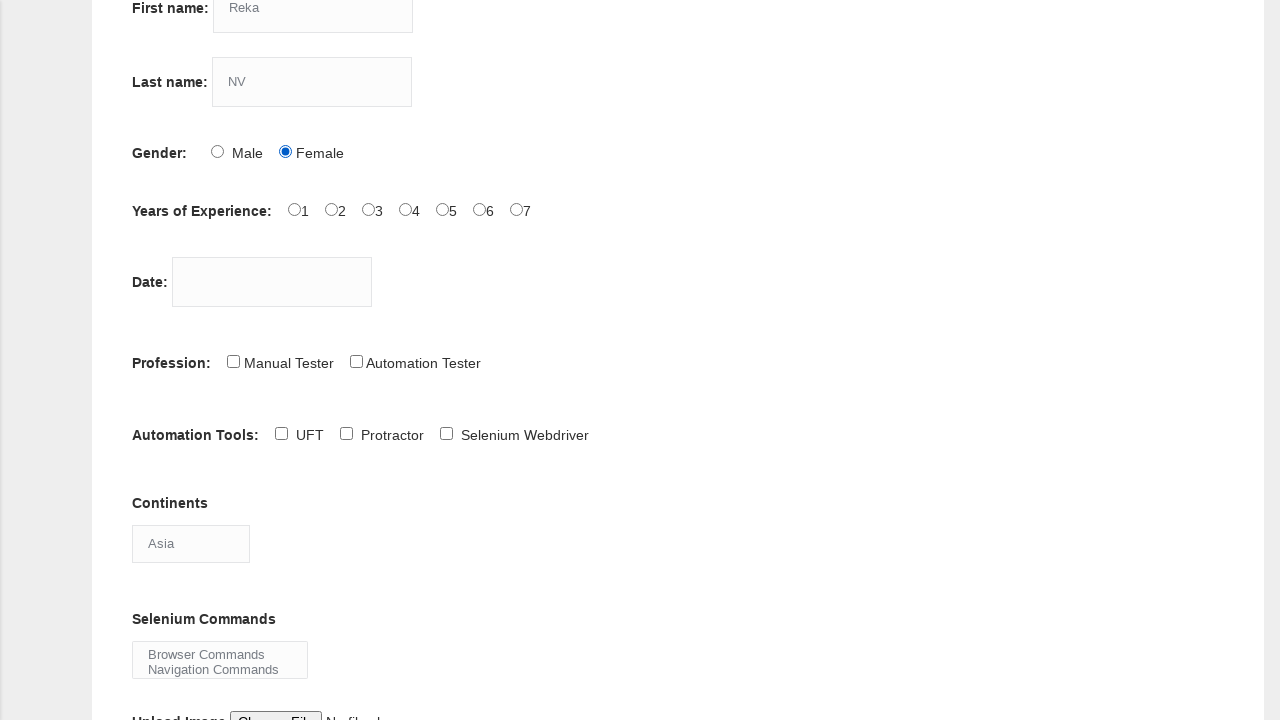

Selected 4 years of experience at (405, 209) on #exp-3
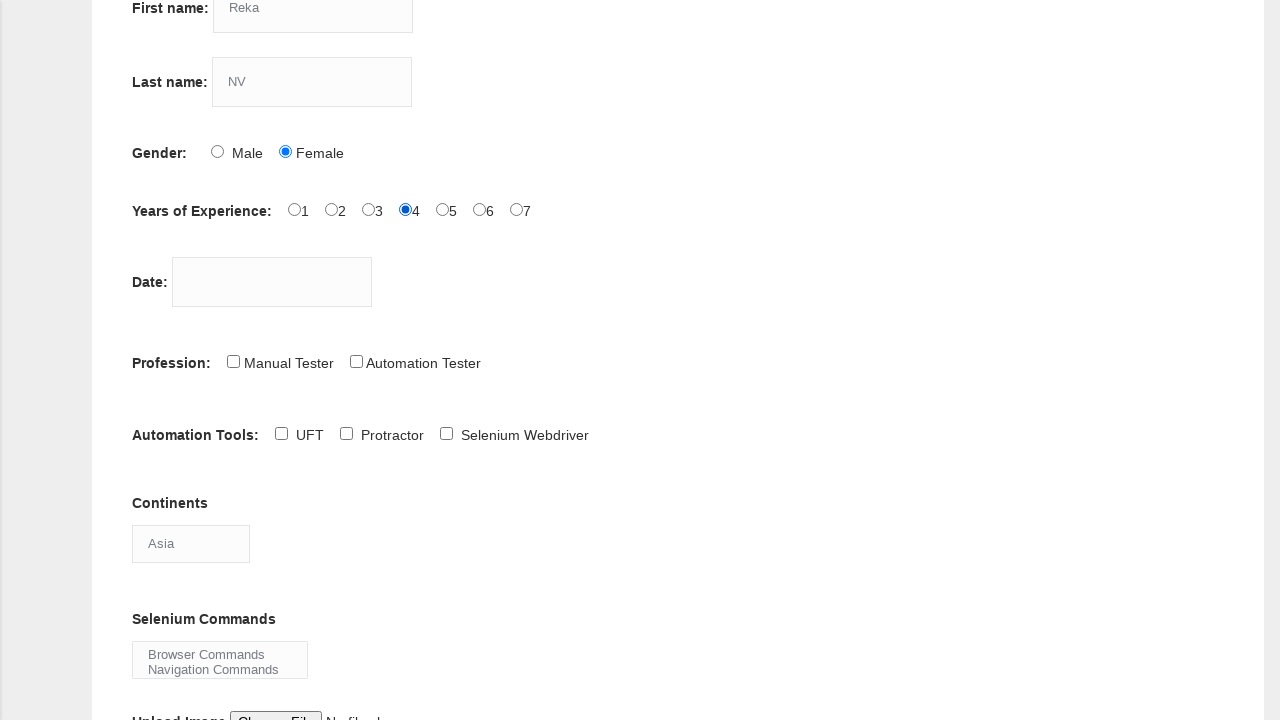

Filled date field with '15/08/1983' on #datepicker
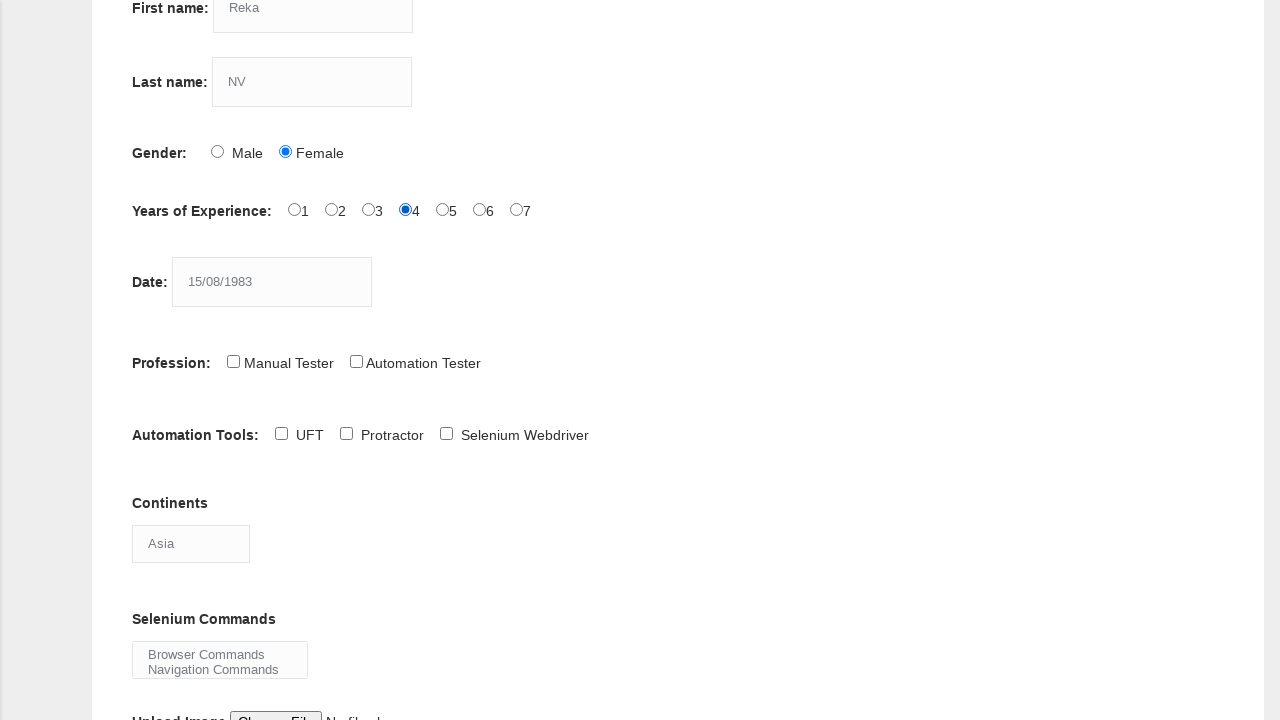

Selected Automation Tester profession at (356, 361) on #profession-1
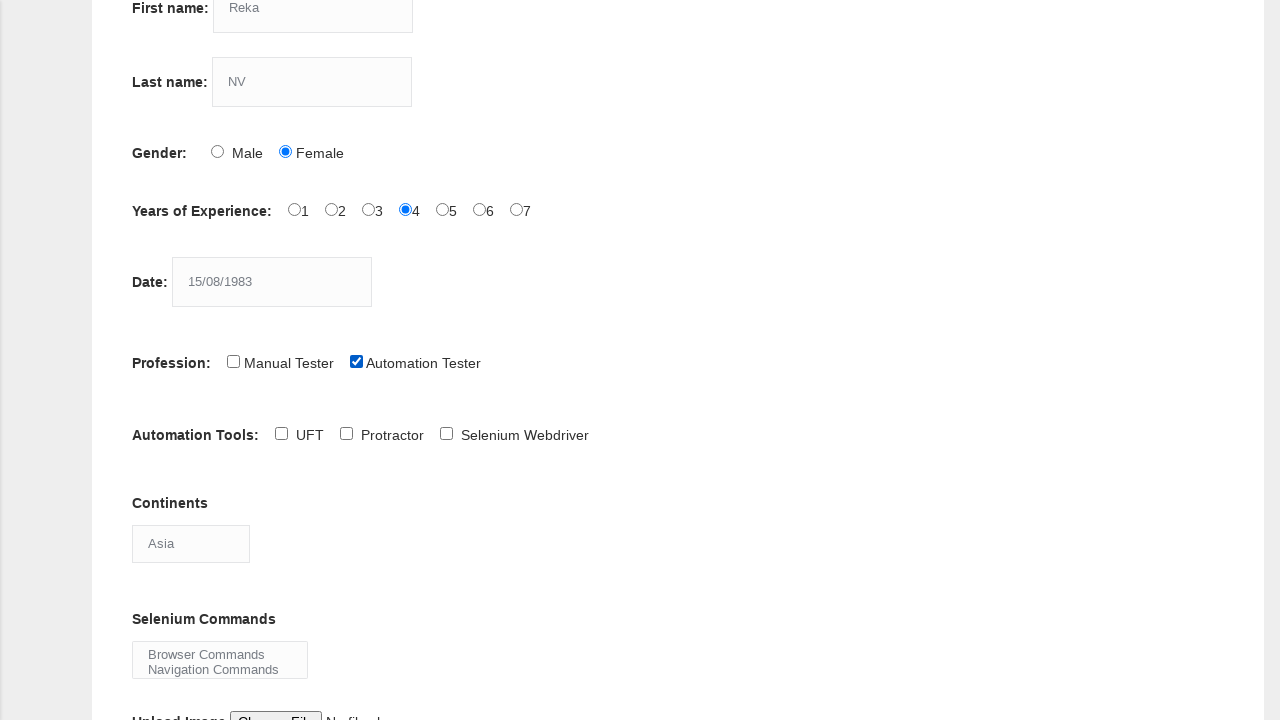

Selected Selenium Webdriver automation tool at (446, 433) on #tool-2
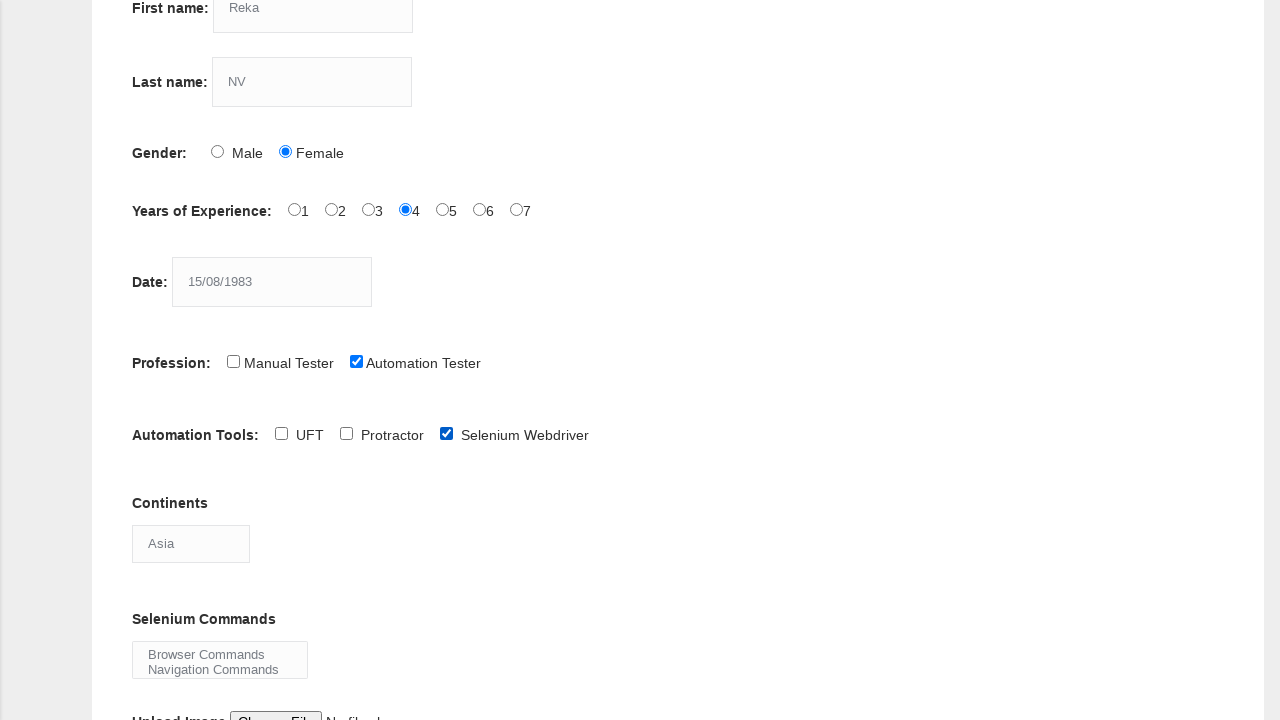

Selected North America from continents dropdown on #continents
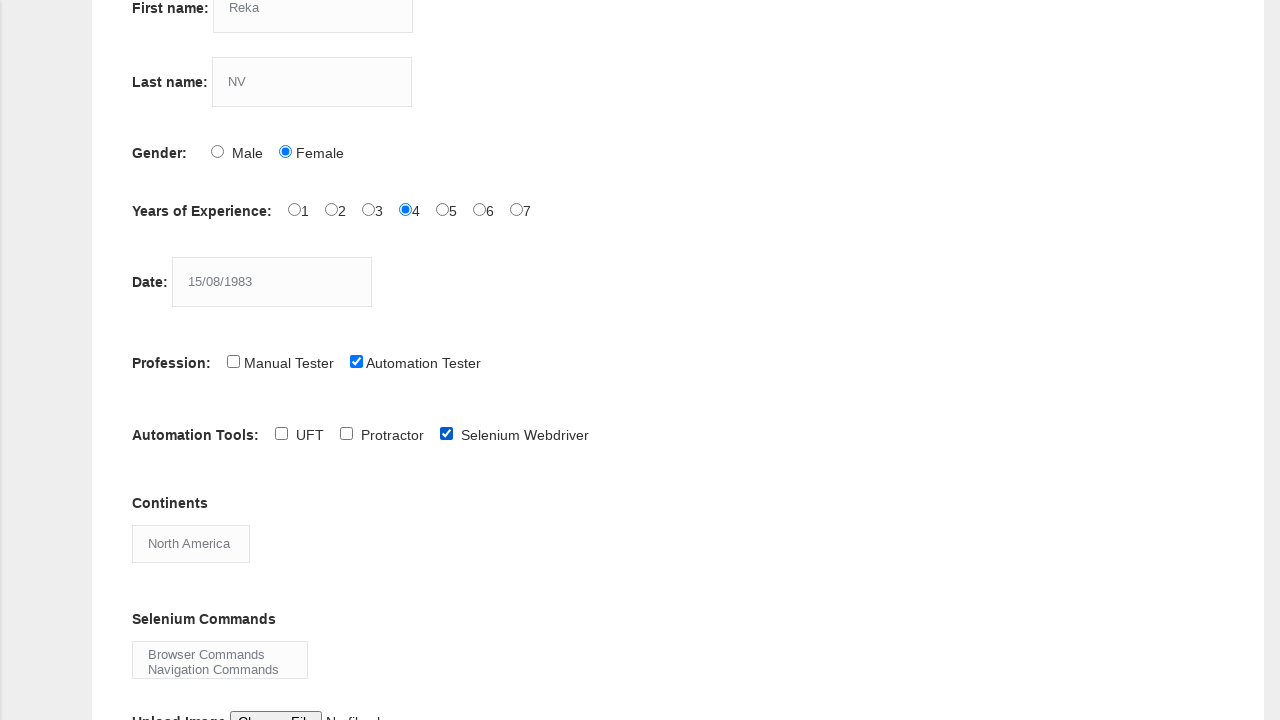

Selected WebElement Commands from Selenium commands multiselect on #selenium_commands
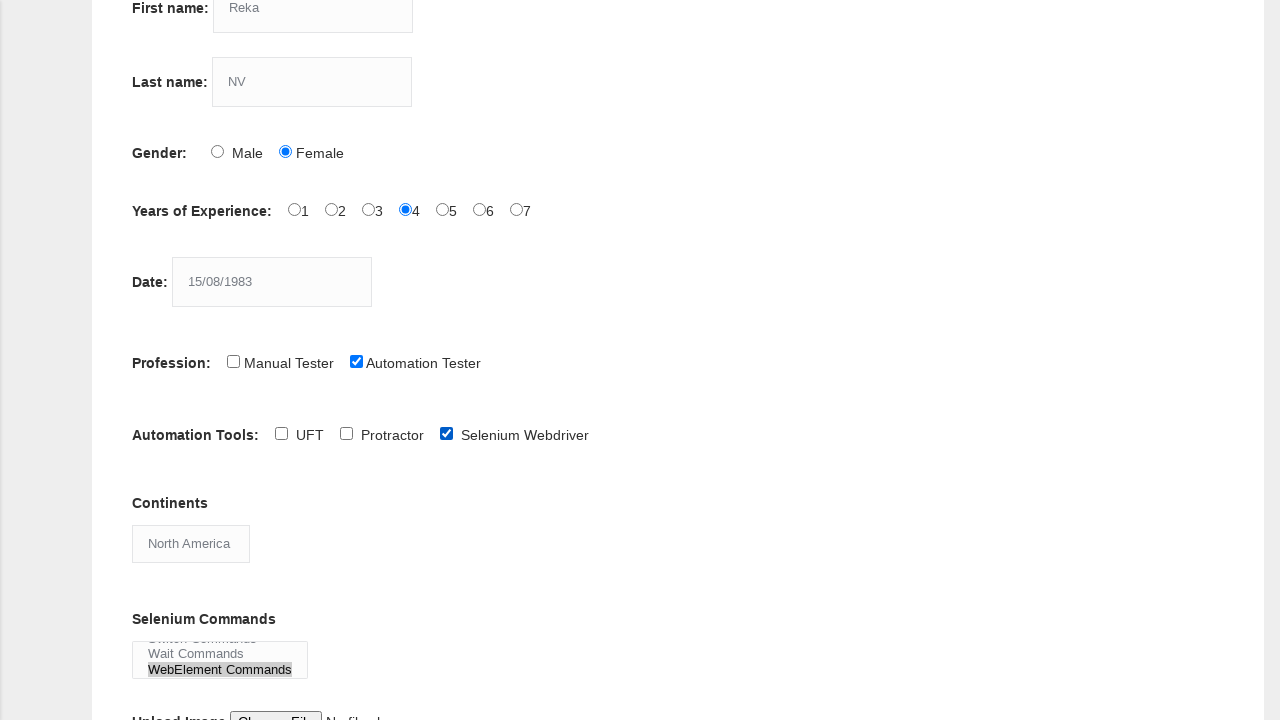

Scrolled down 700px to view submit button
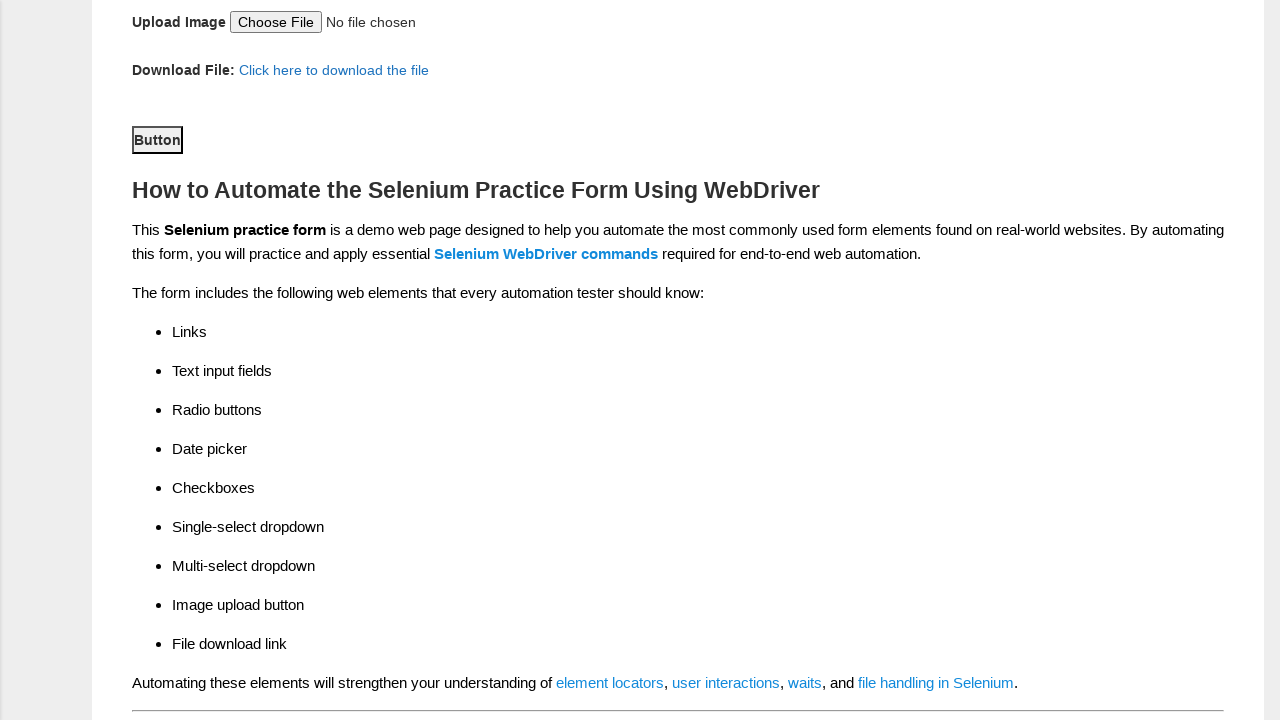

Clicked submit button to submit form at (157, 140) on #submit
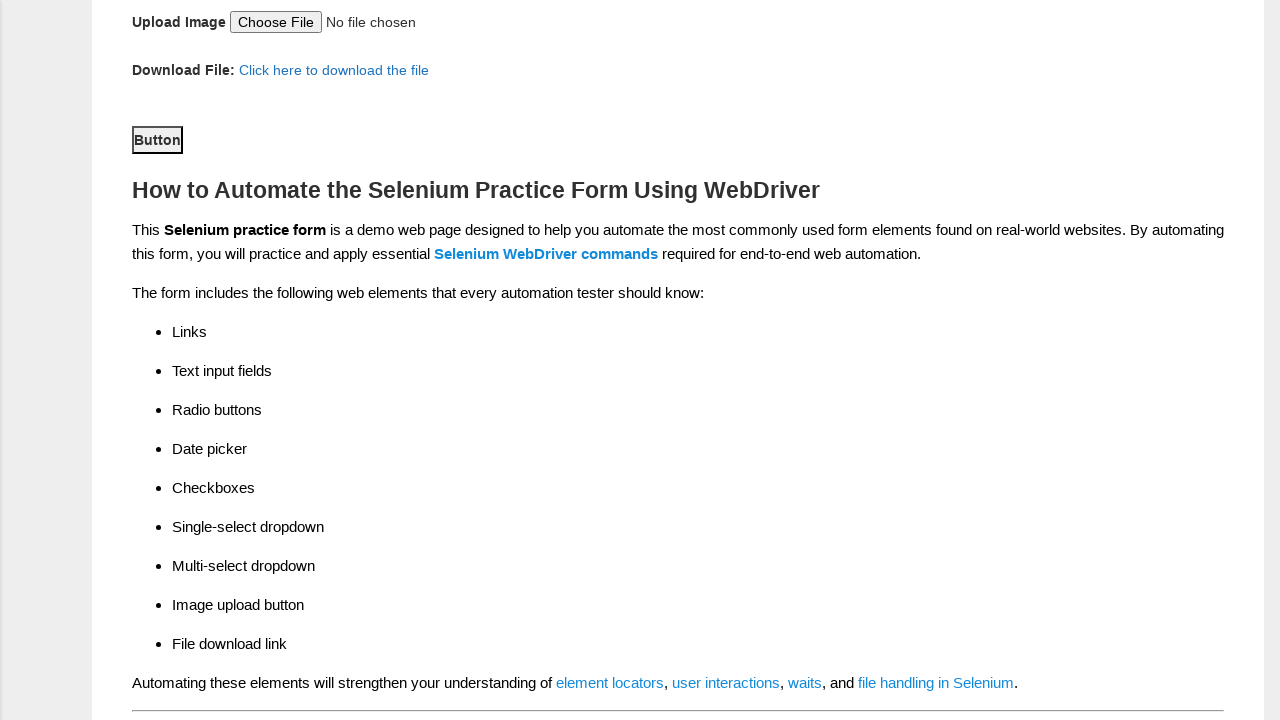

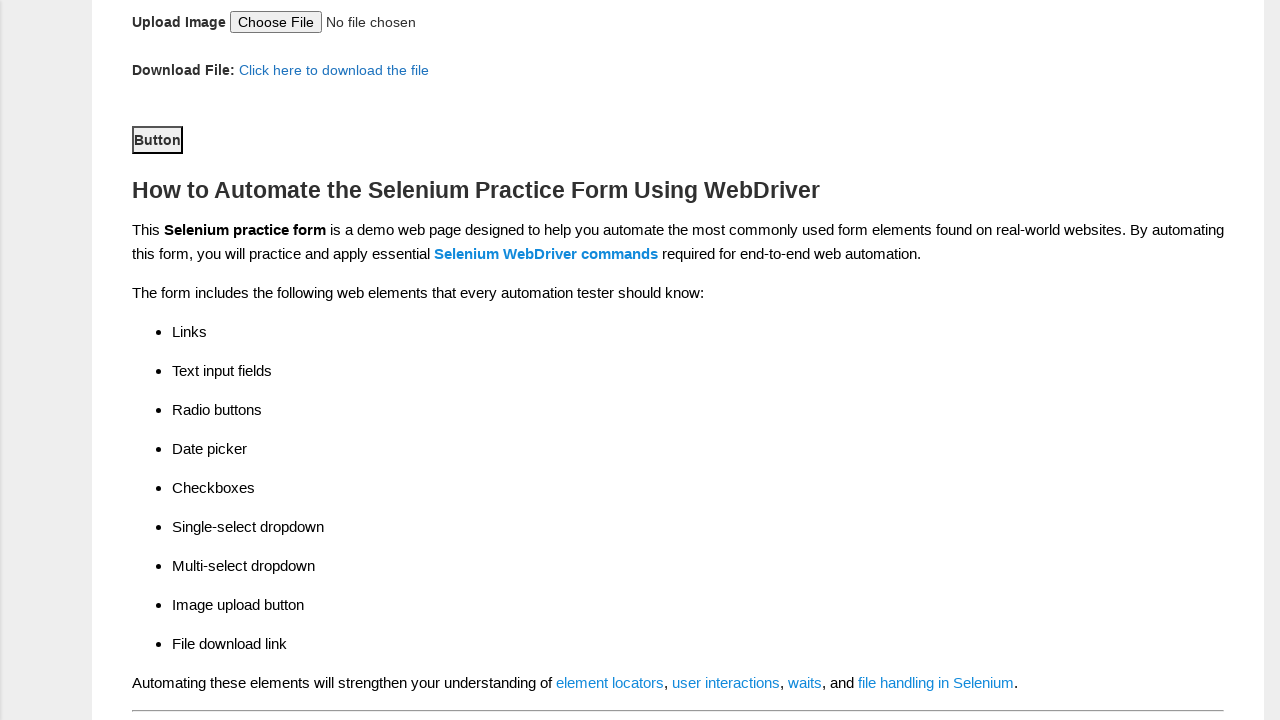